Tests dynamic loading with extra wait time to ensure the element is found and verified successfully

Starting URL: https://automationfc.github.io/dynamic-loading/

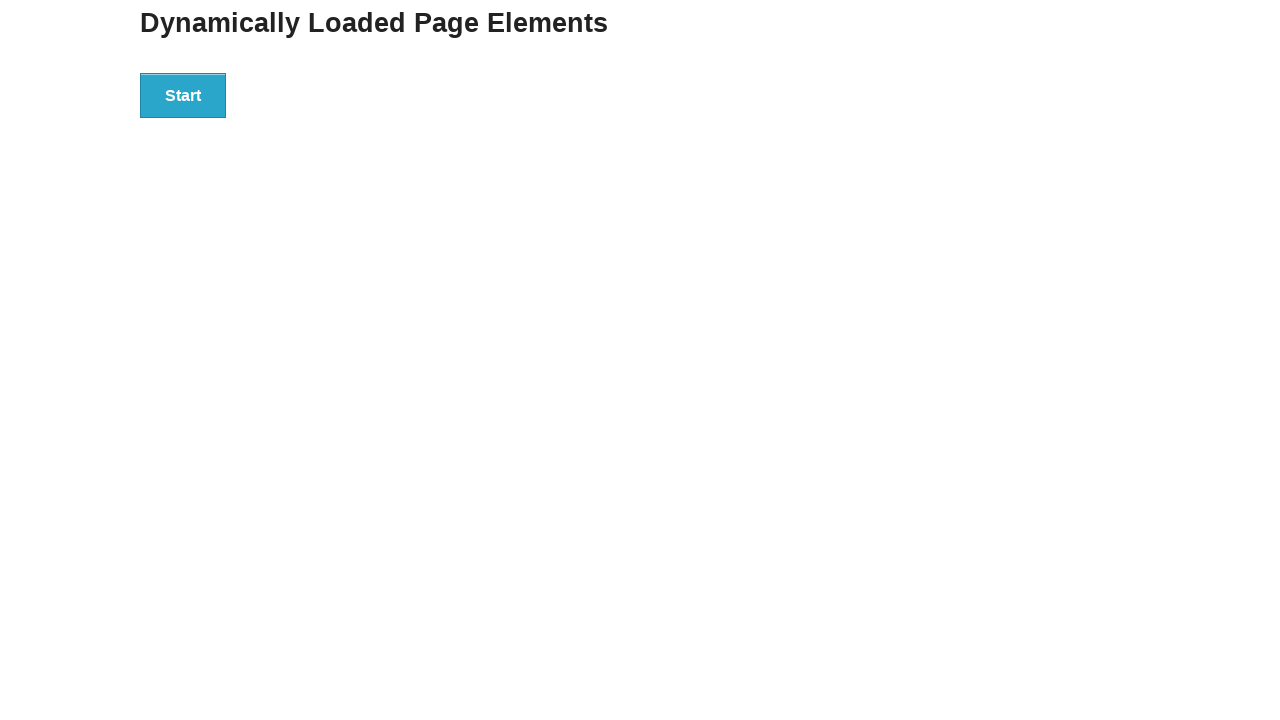

Clicked start button to trigger dynamic loading at (183, 95) on div#start>button
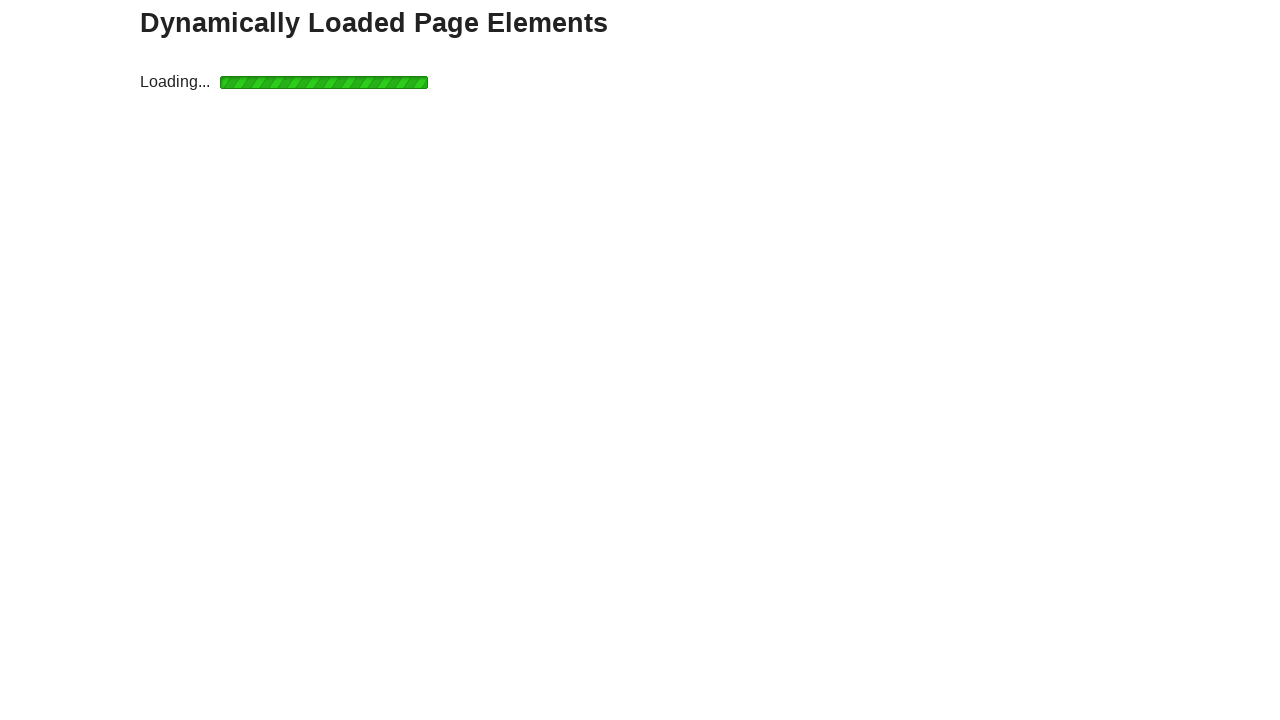

Waited 10 seconds for element to load dynamically
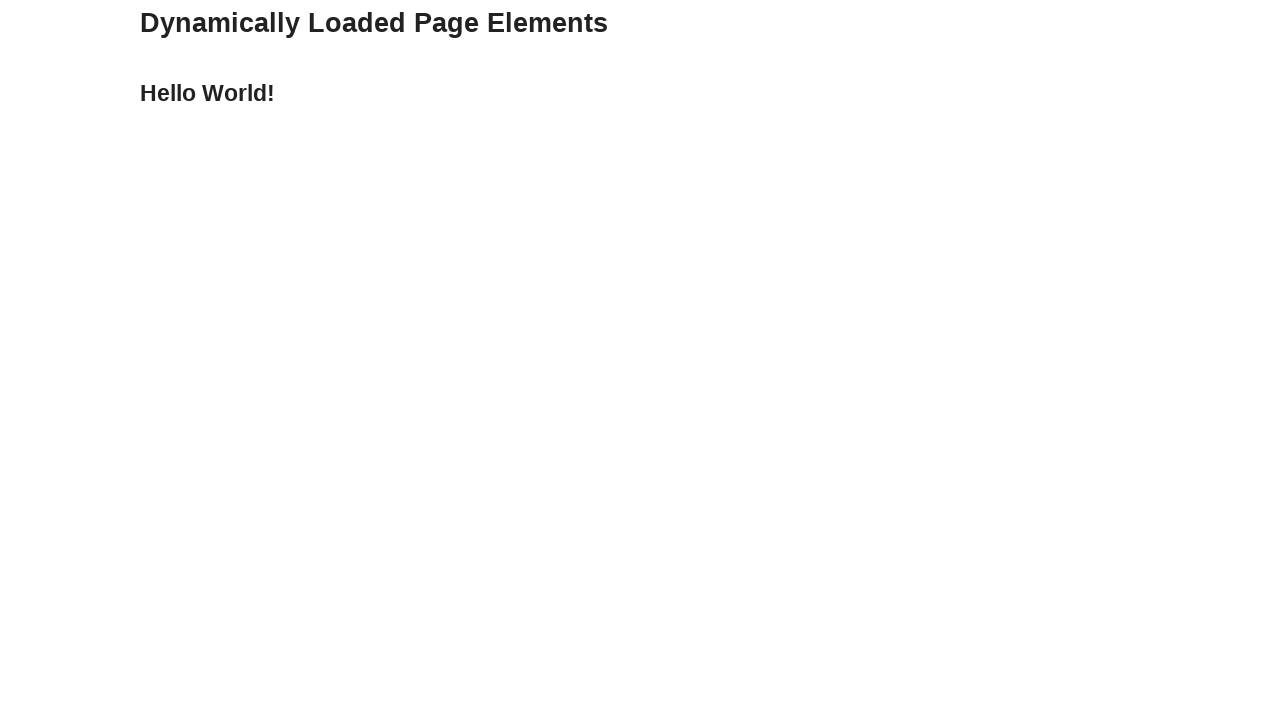

Located the finish element containing expected text
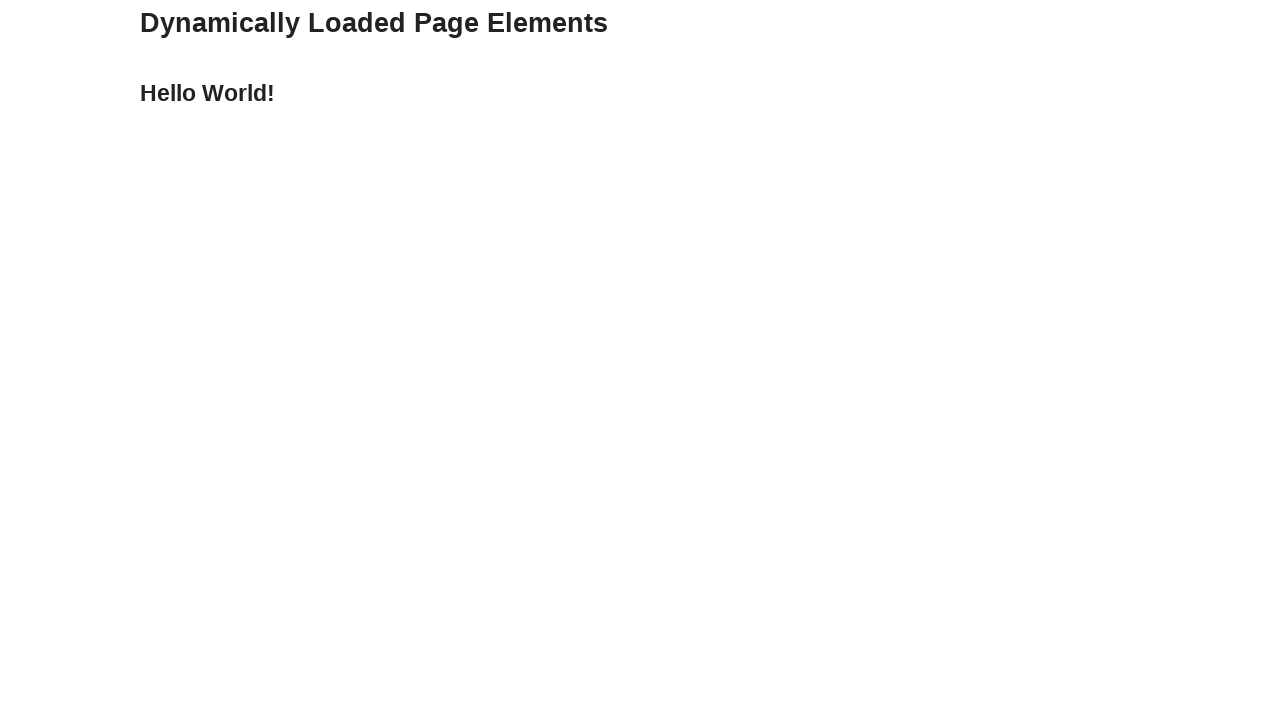

Verified that loaded element contains 'Hello World!' text
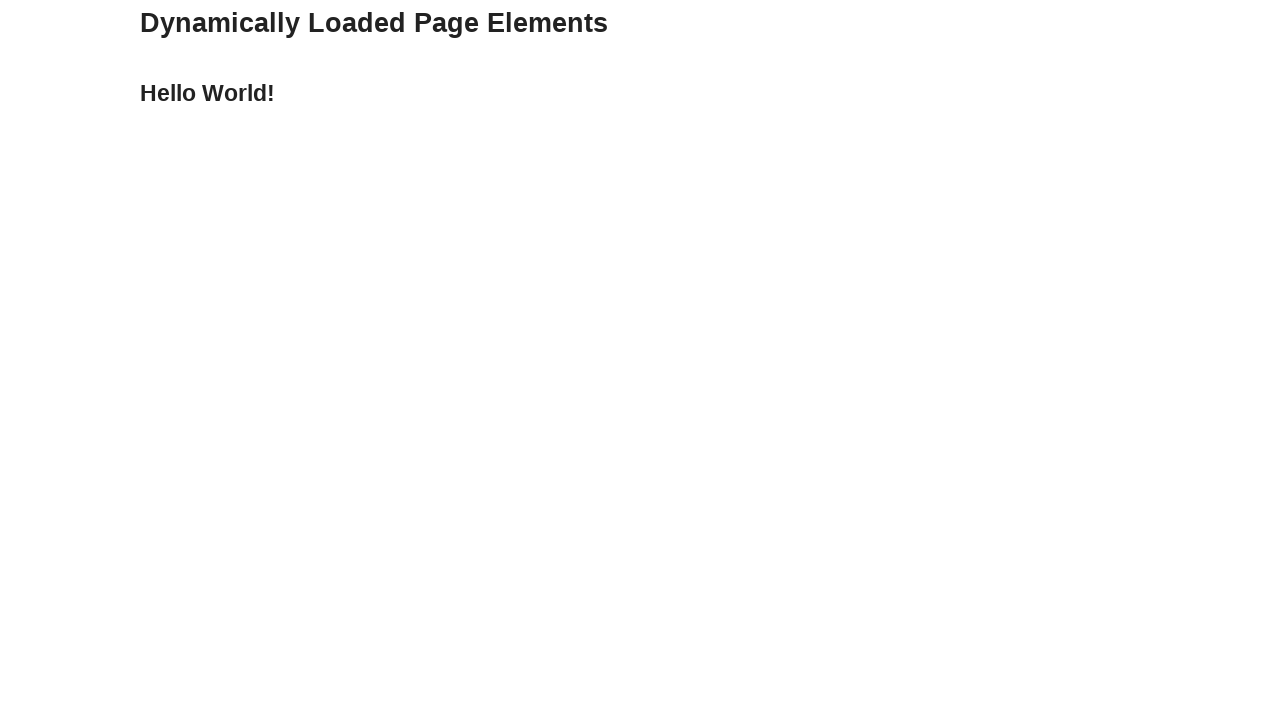

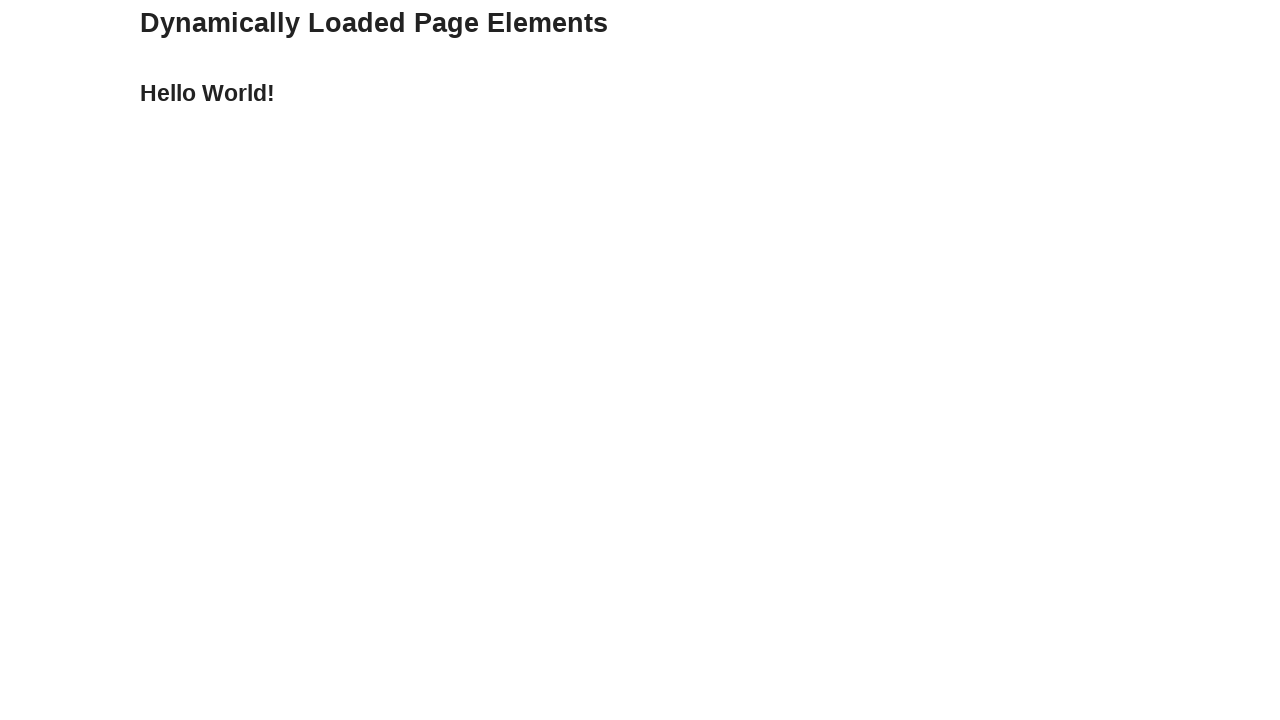